Navigates to Walmart website and verifies the page title loads correctly

Starting URL: https://walmart.com

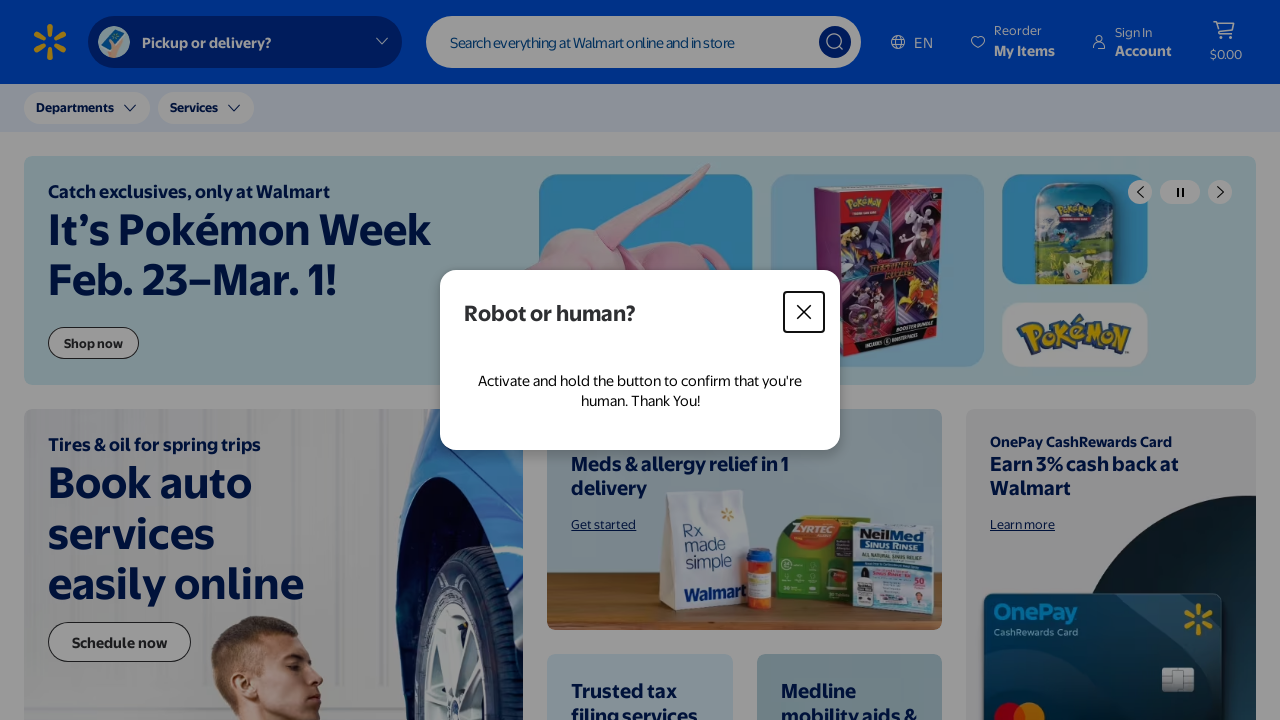

Waited for page DOM to fully load
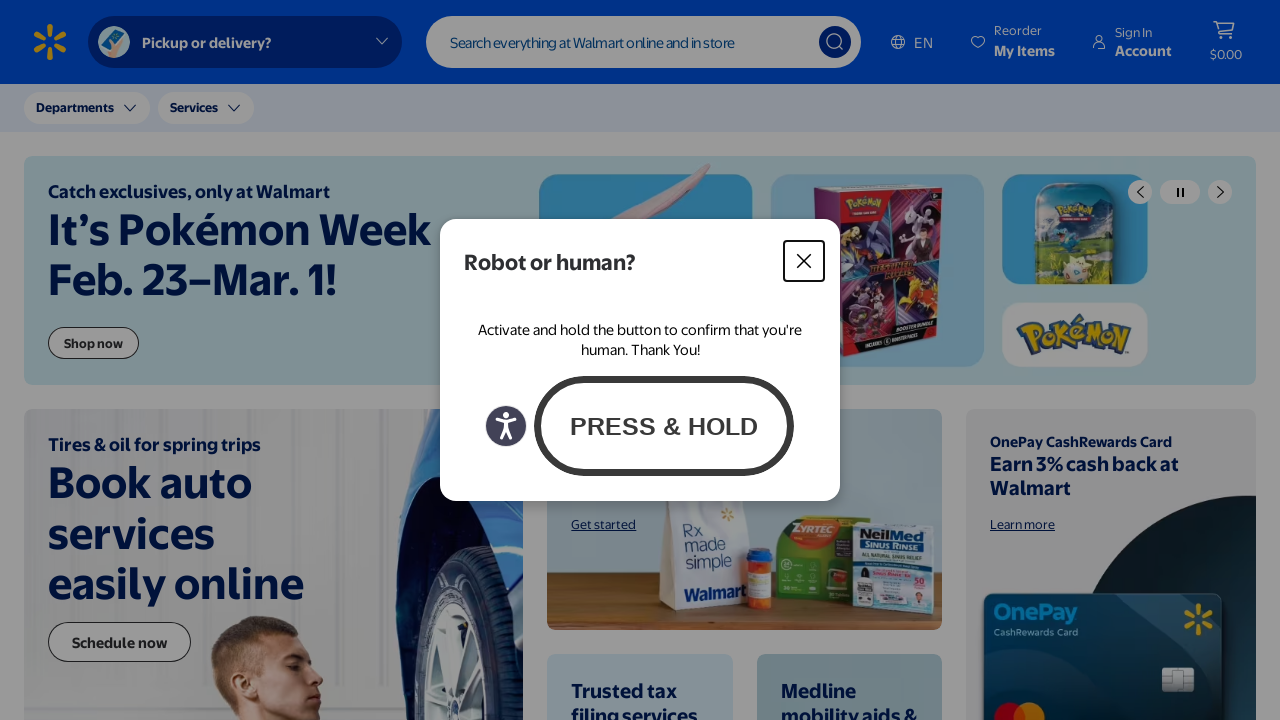

Retrieved page title: 'Walmart | Save Money. Live better.'
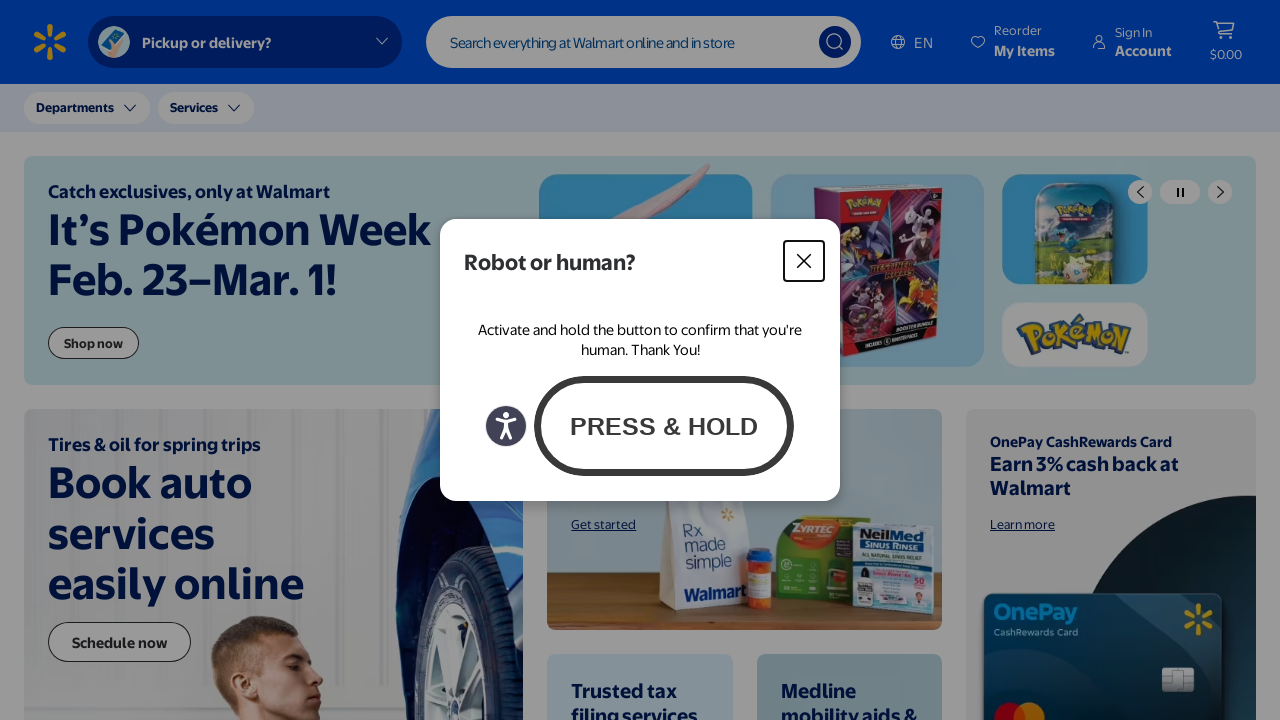

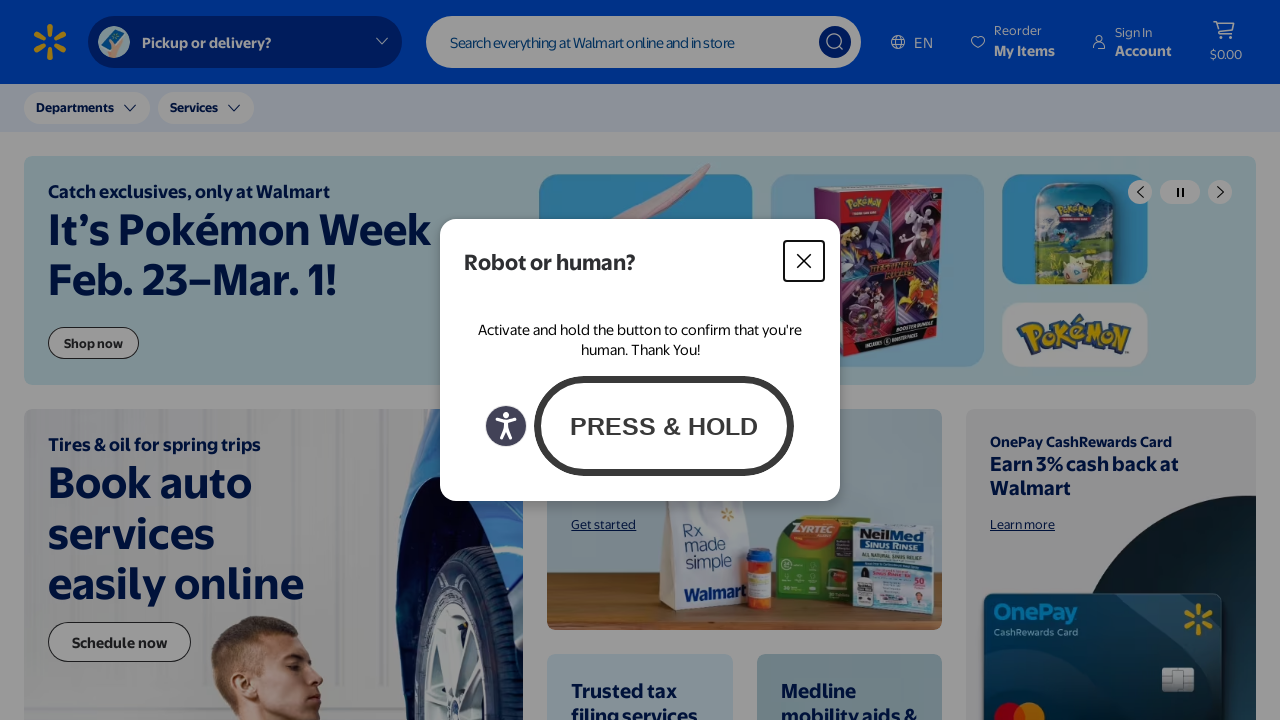